Tests a page with delayed element visibility by waiting for a button to become clickable, clicking it, and verifying a success message appears

Starting URL: http://suninjuly.github.io/wait2.html

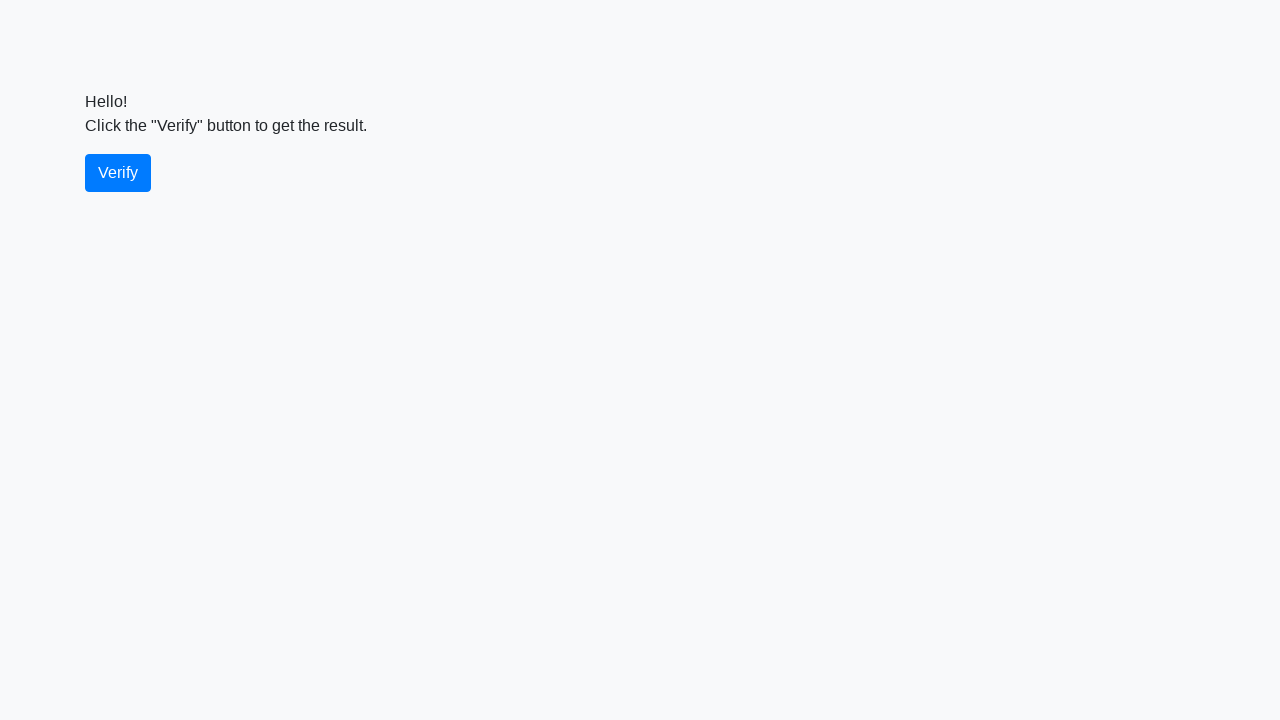

Navigated to wait2.html page
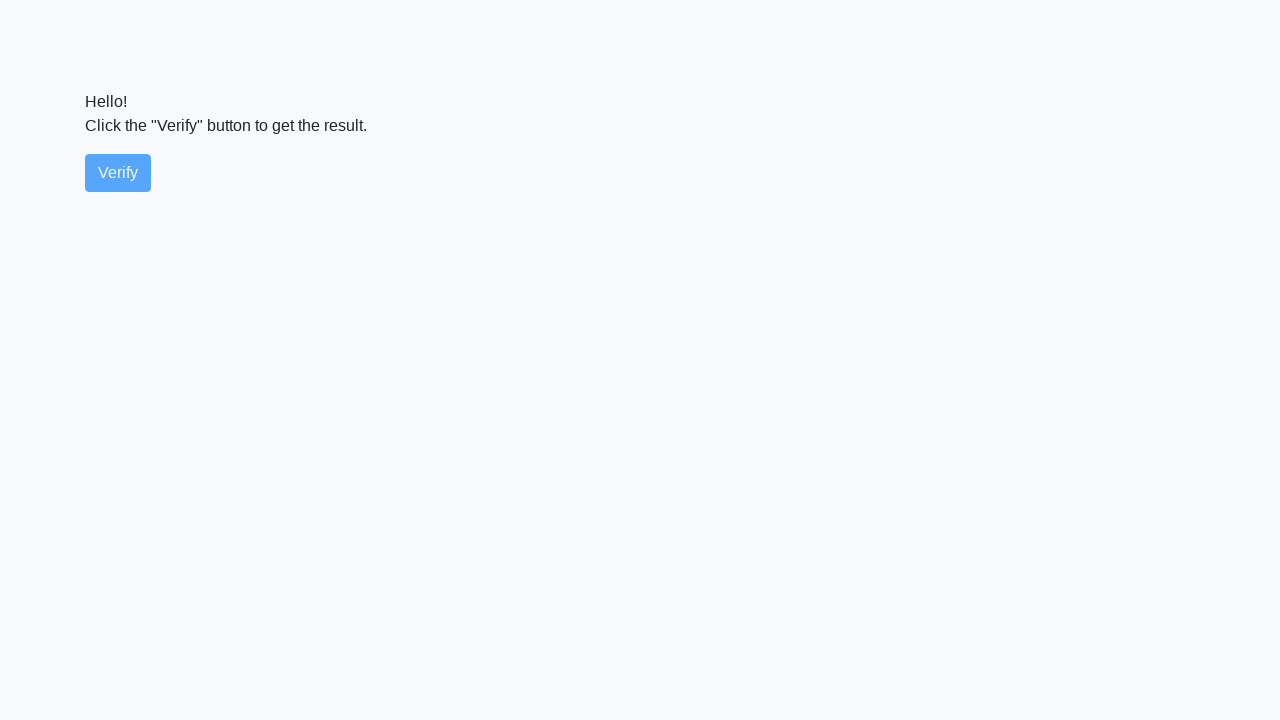

Verify button became visible
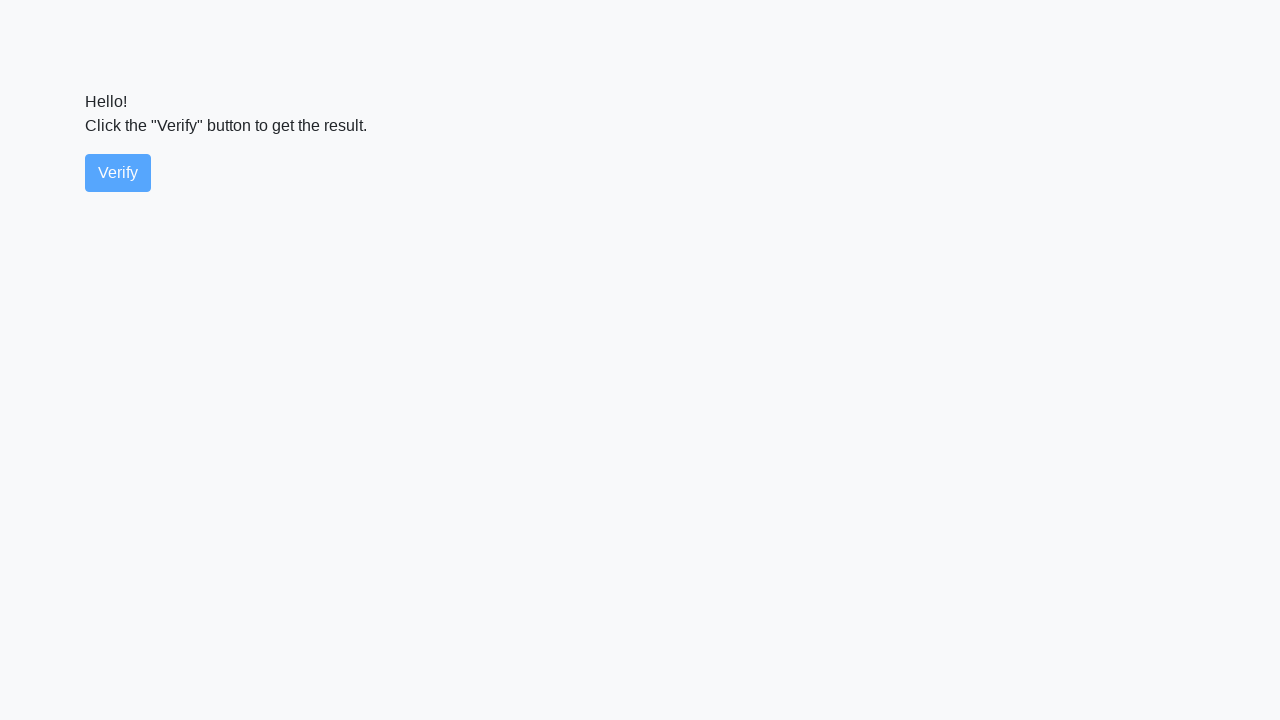

Clicked the verify button at (118, 173) on #verify
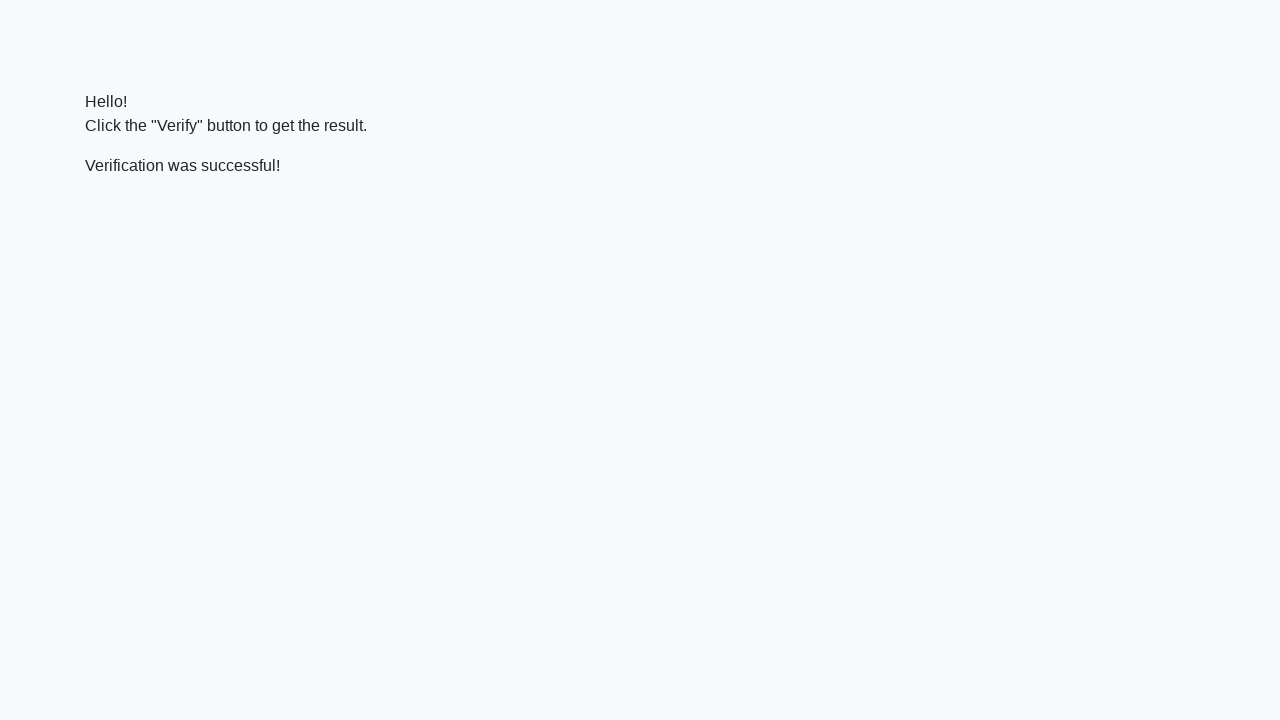

Success message element appeared
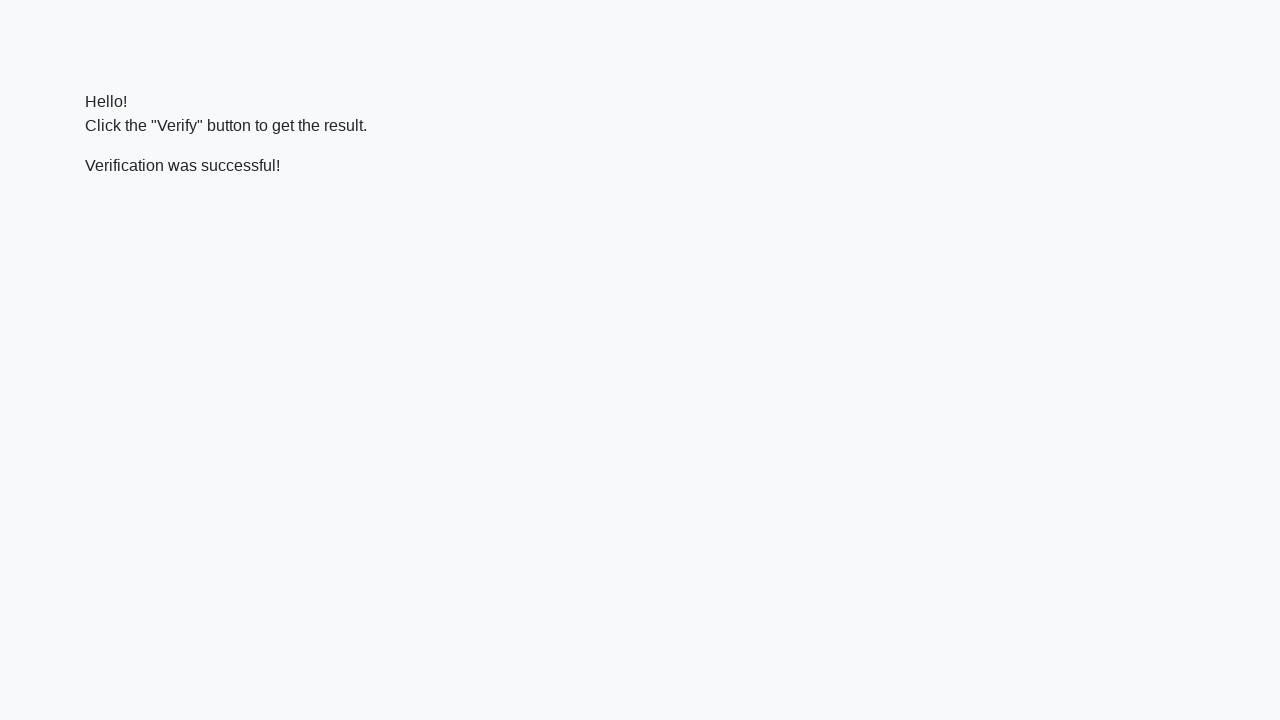

Located the success message element
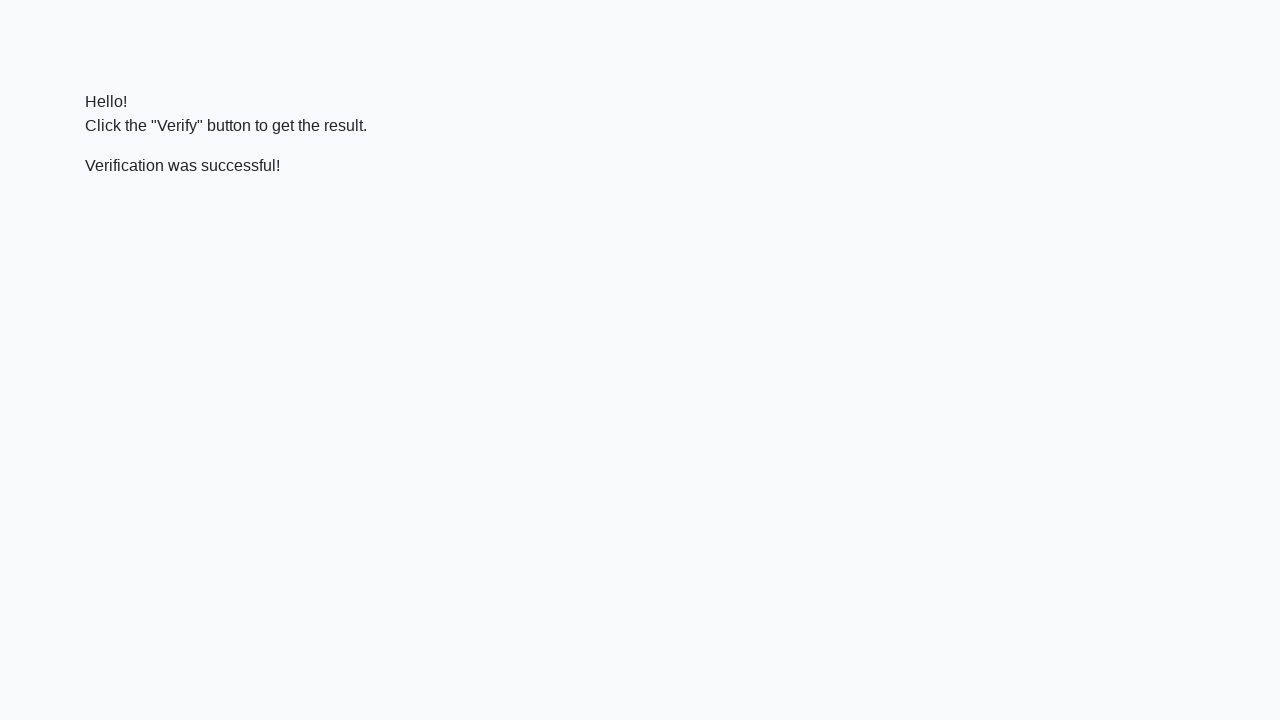

Verified success message contains 'successful'
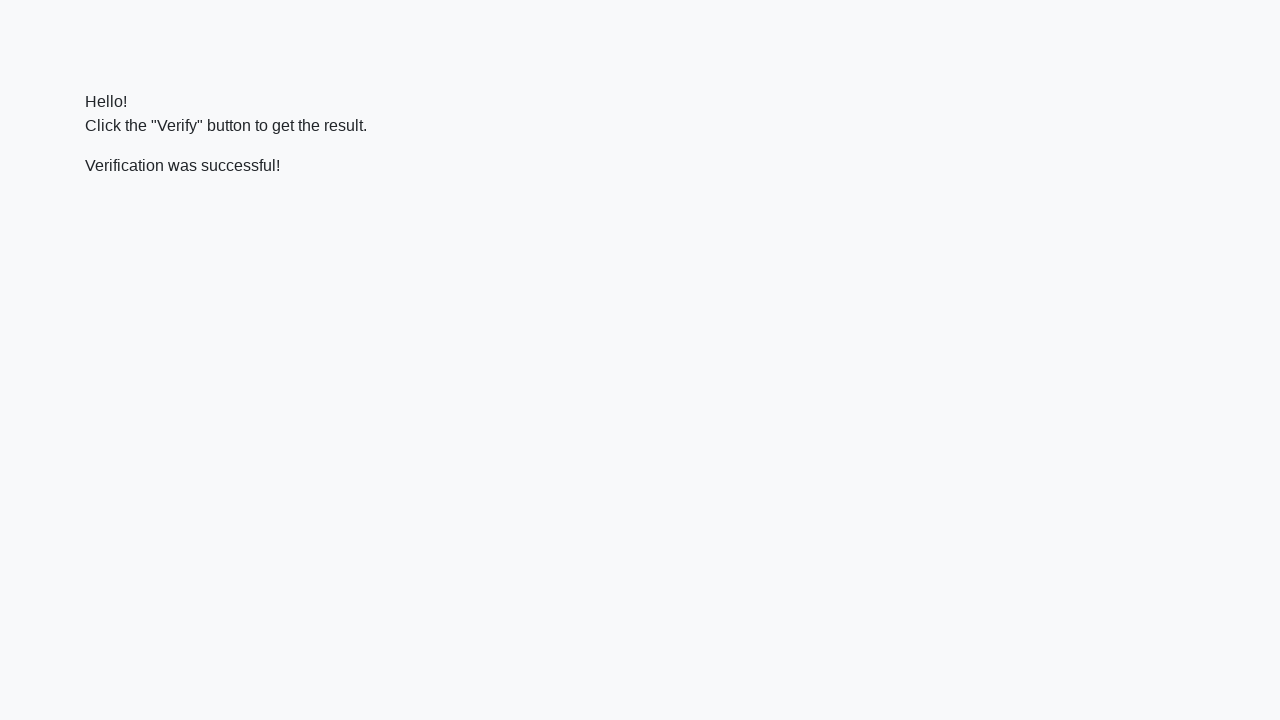

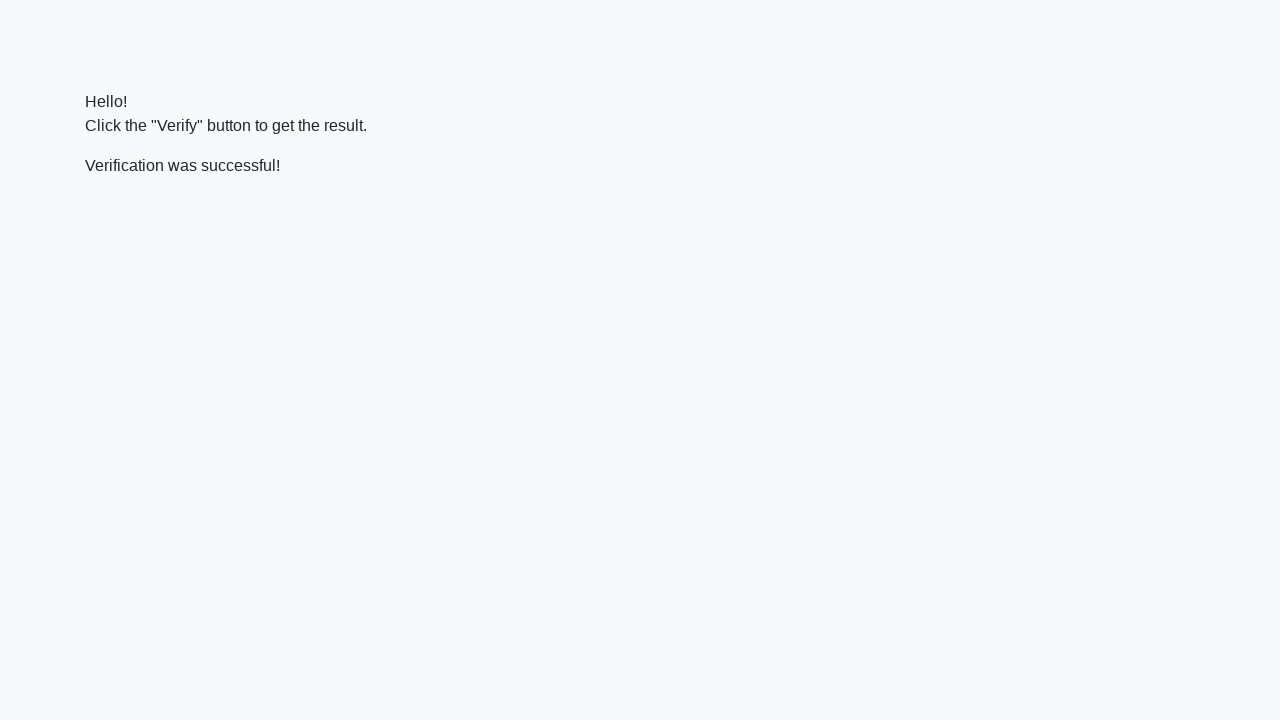